Navigates to W3Schools HTML tables page and verifies the presence of the example table with customer data

Starting URL: https://www.w3schools.com/html/html_tables.asp

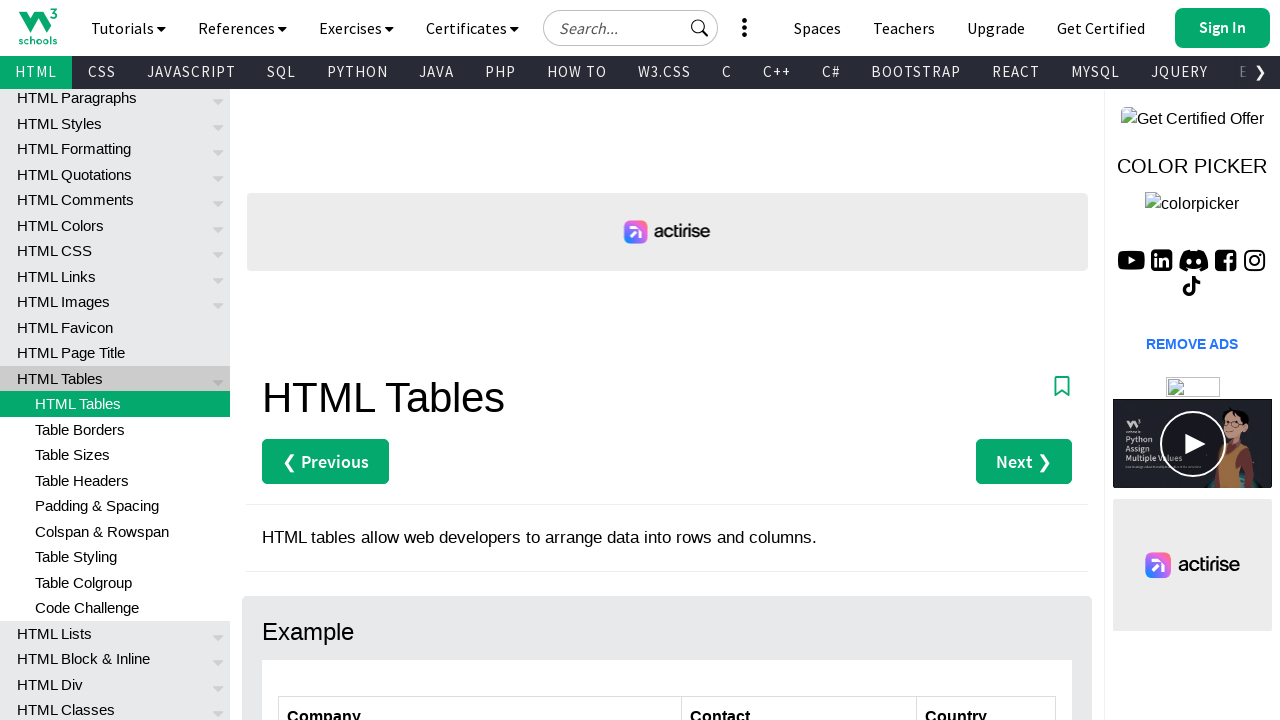

Navigated to W3Schools HTML tables page
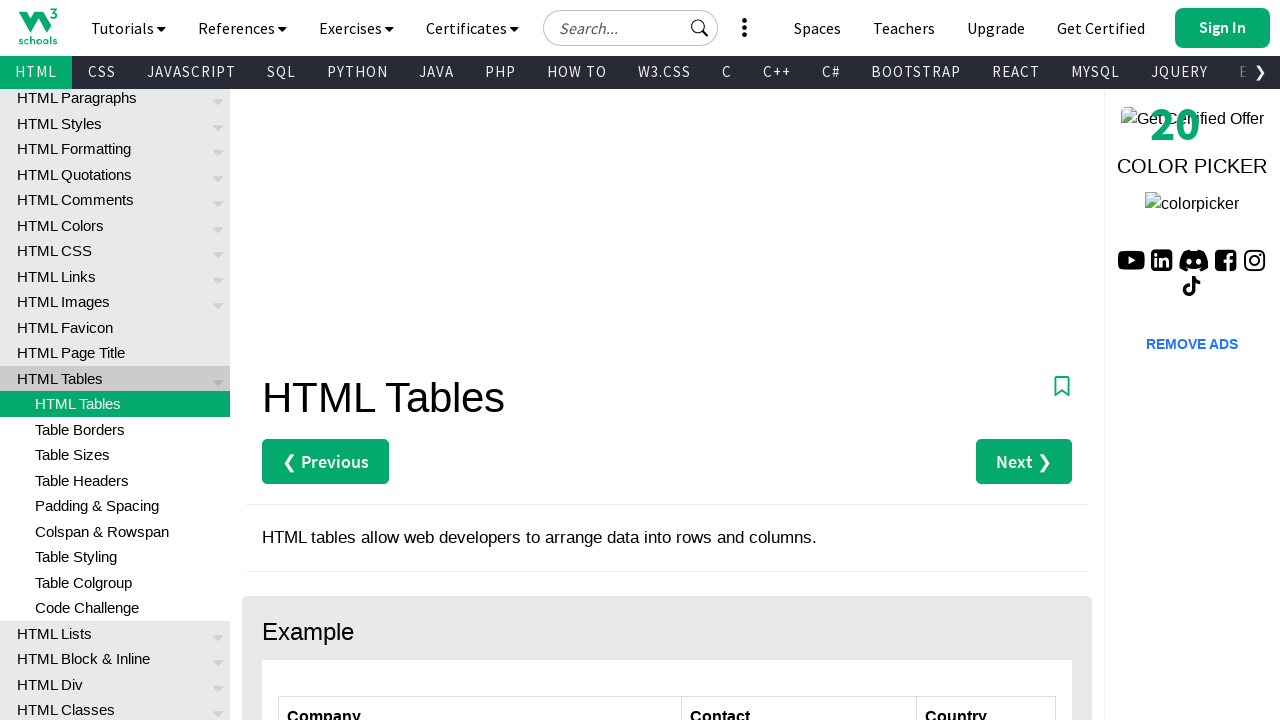

Customers table element is present
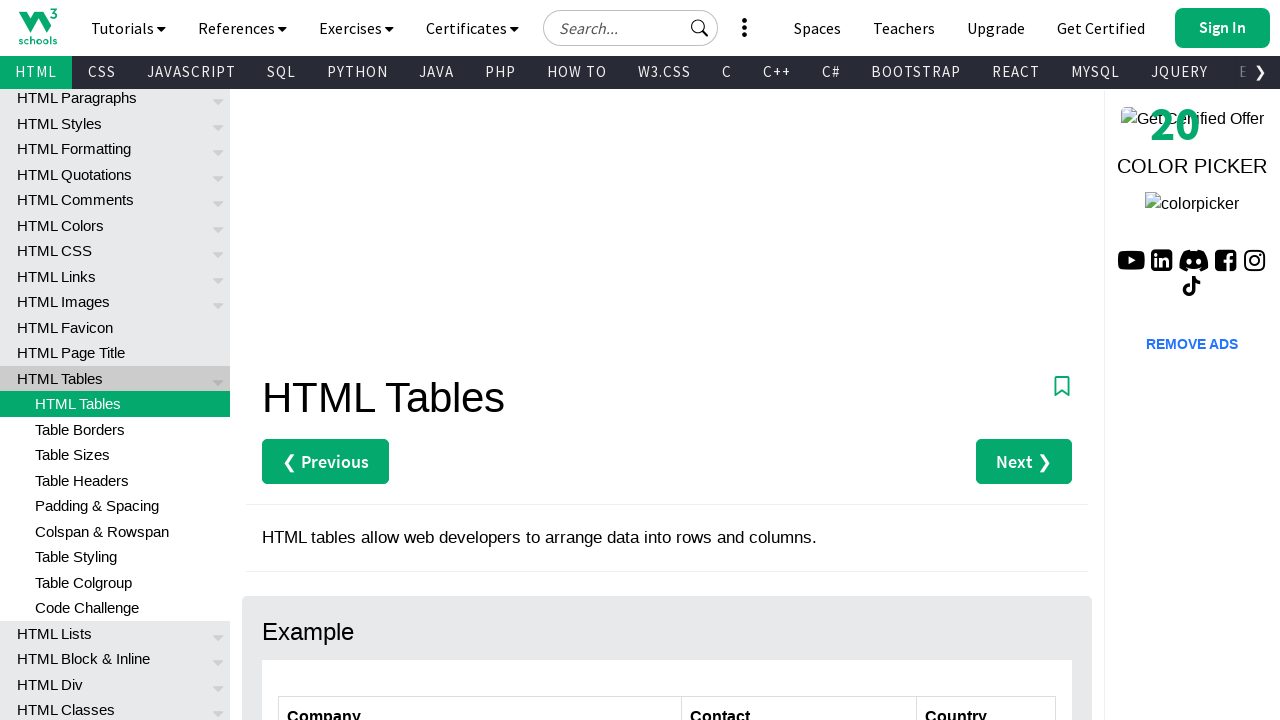

Table headers are present in the first row
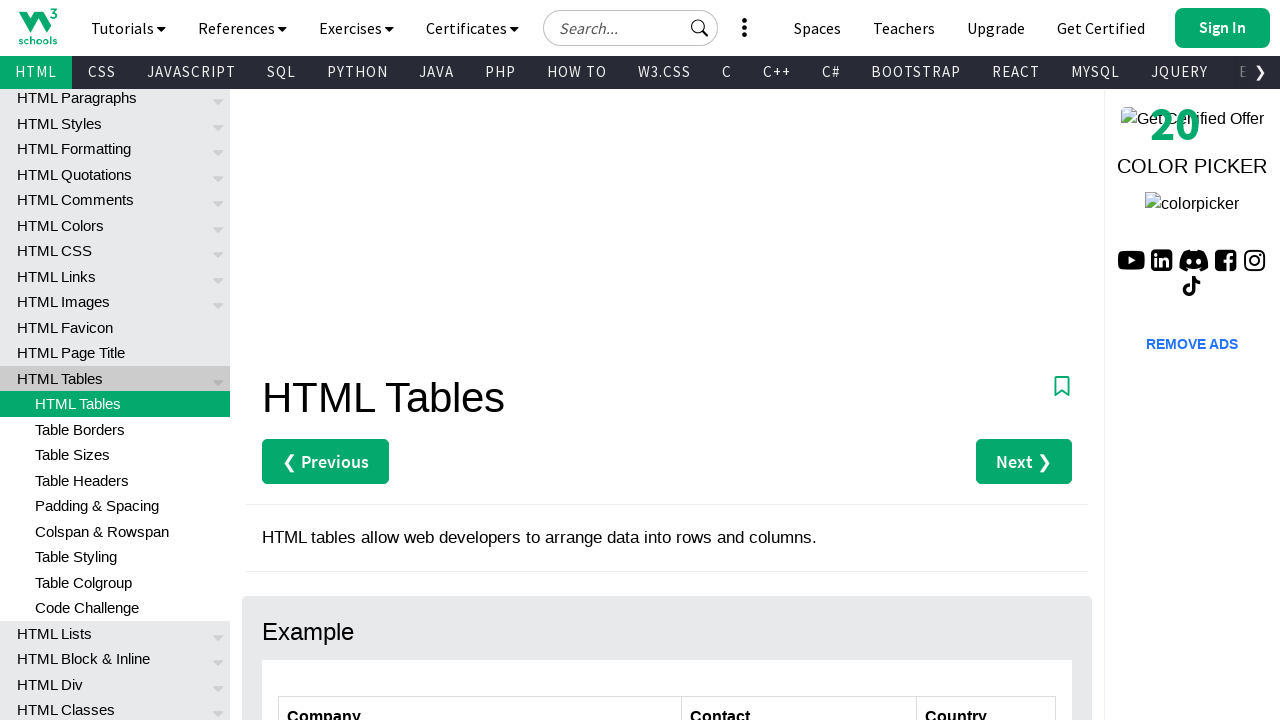

Table data rows with cells are present
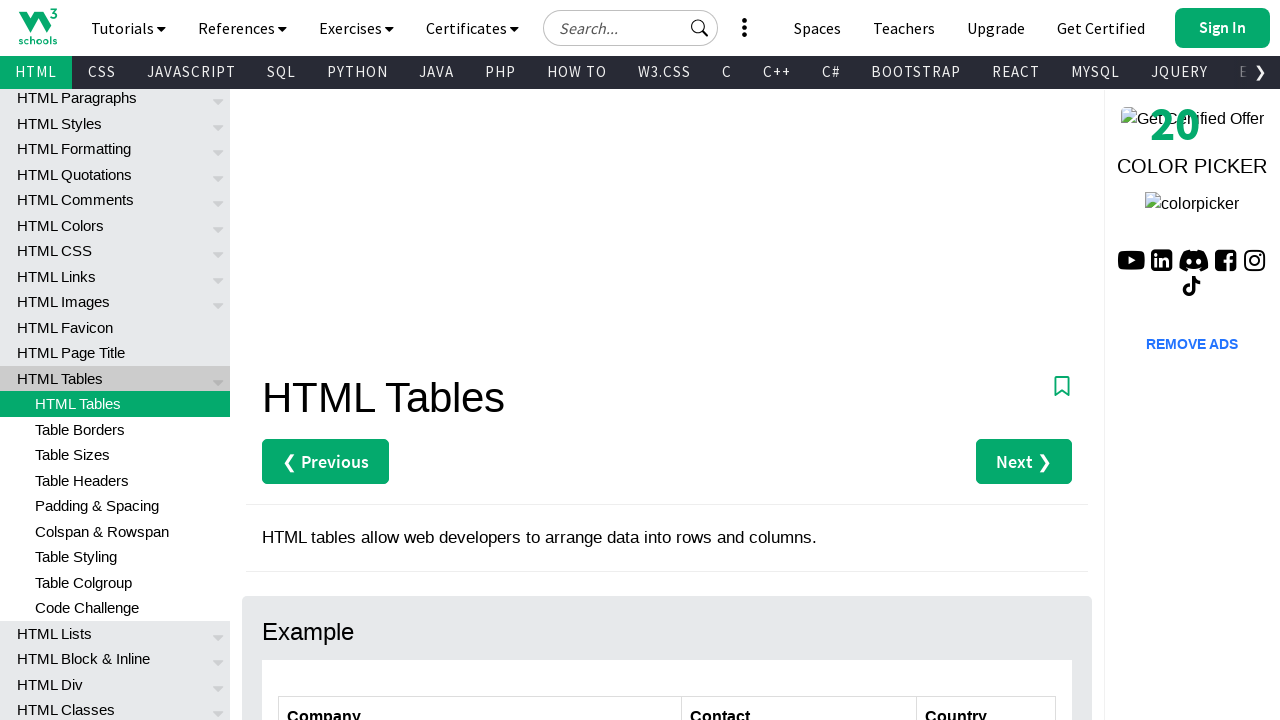

Verified table has 7 rows
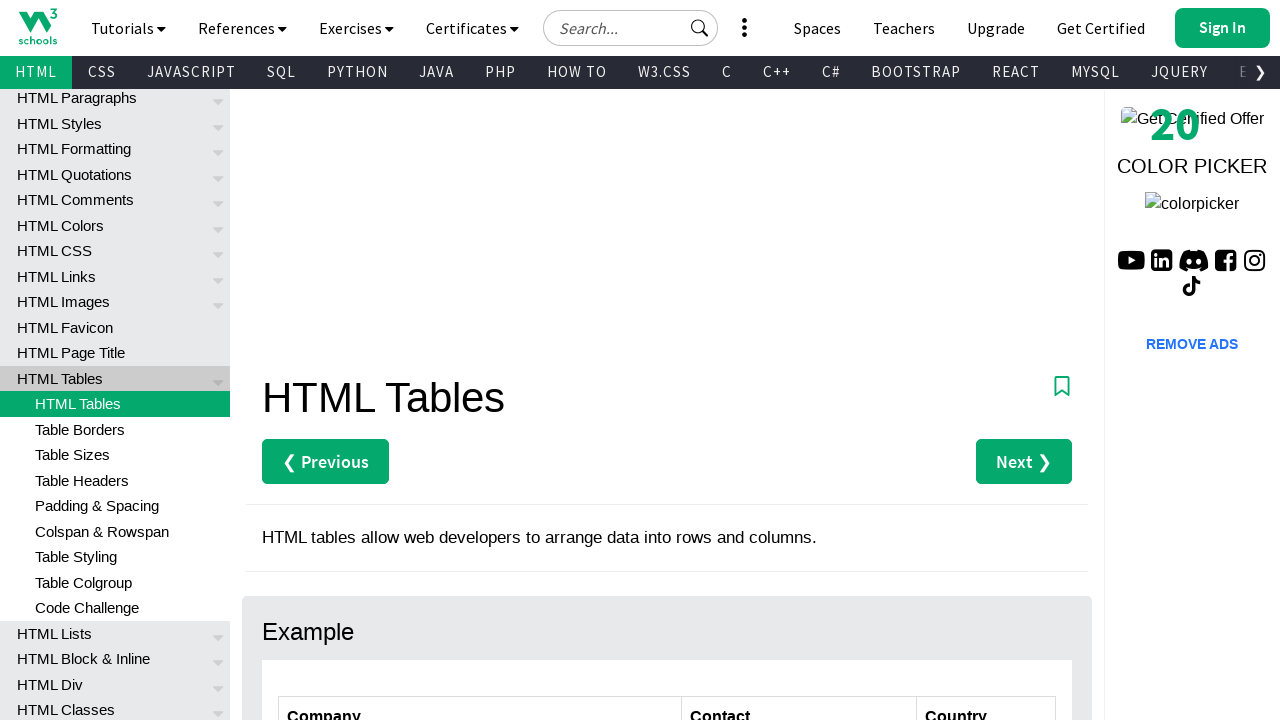

Verified table has 3 header columns
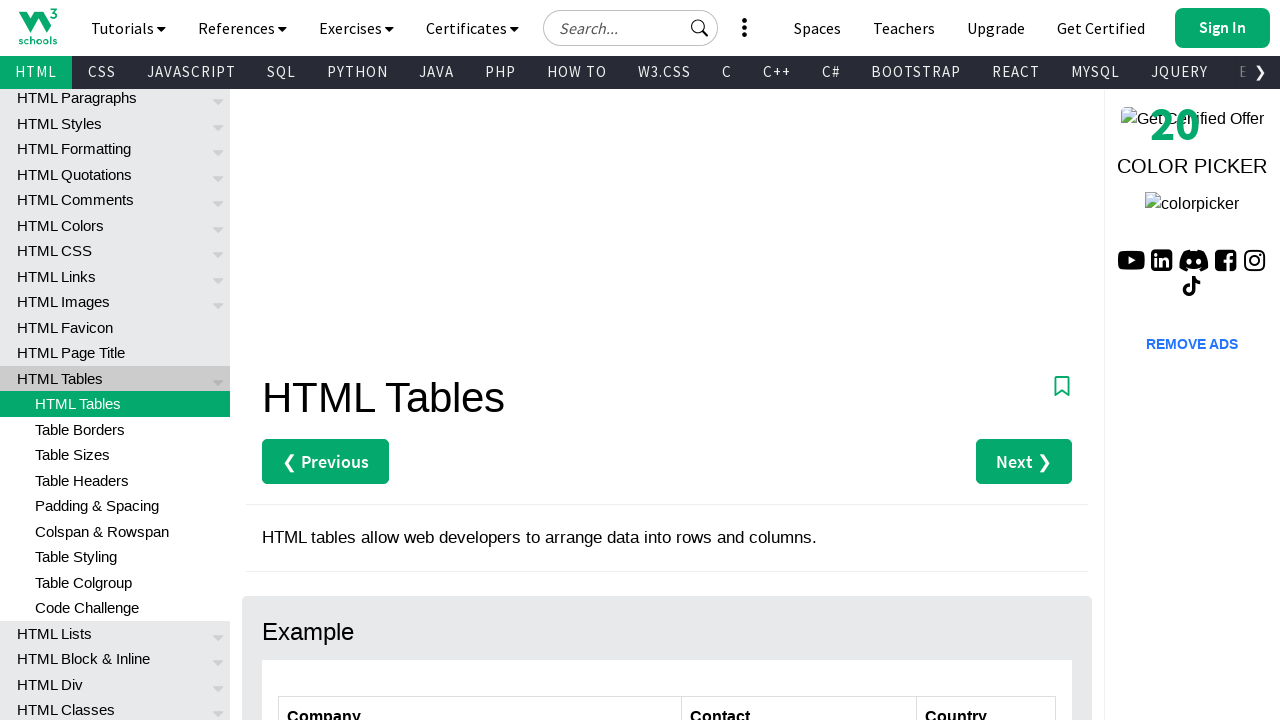

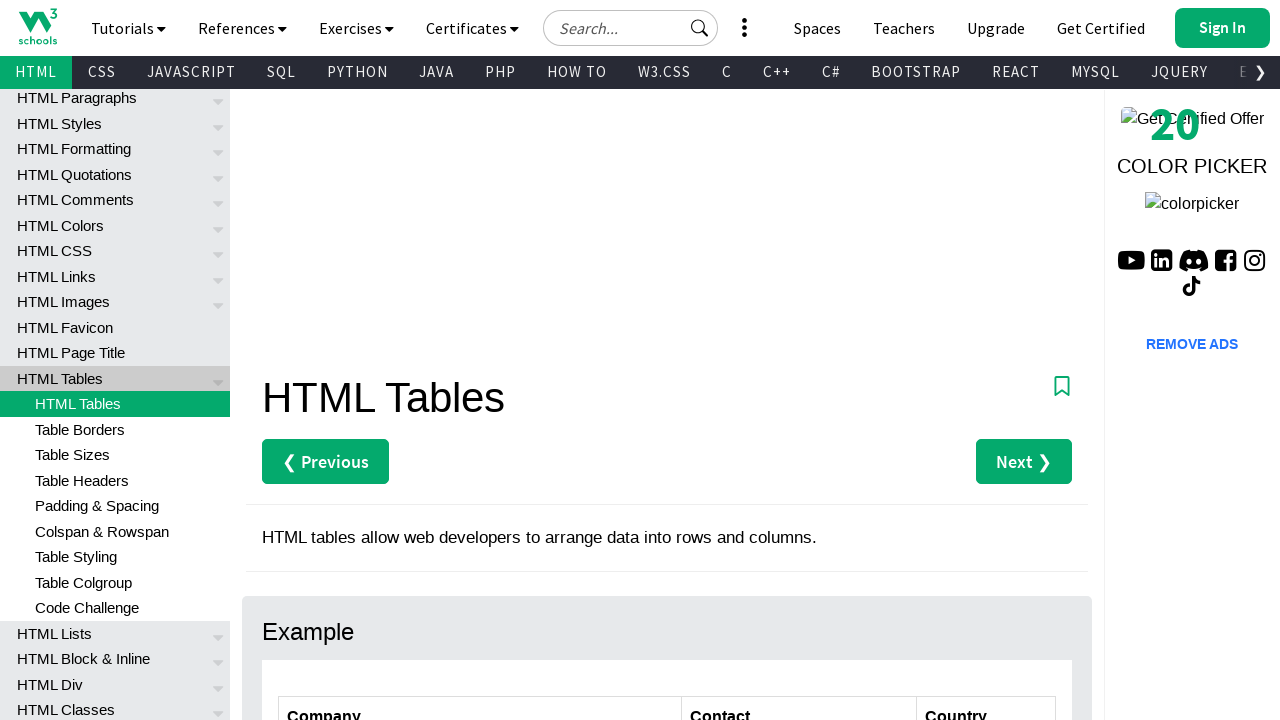